Tests JavaScript prompt dialog by clicking the third button, entering text, and accepting

Starting URL: https://the-internet.herokuapp.com/javascript_alerts

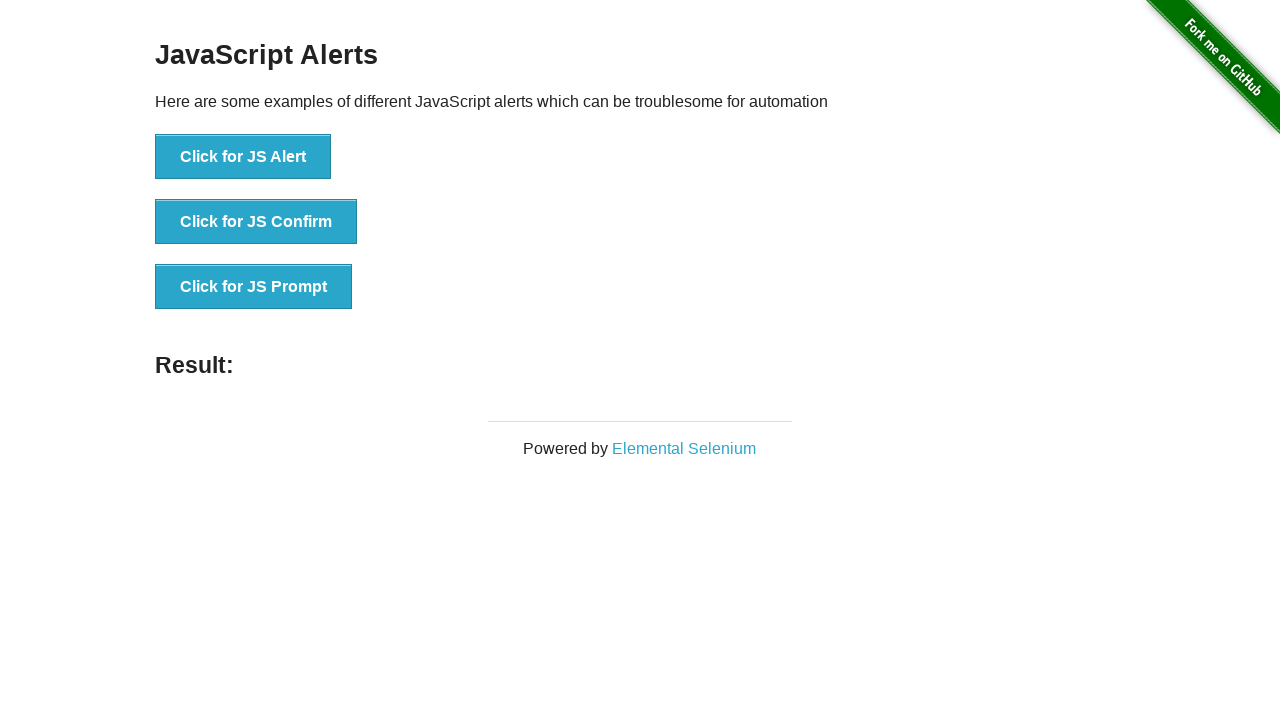

Set up dialog handler to accept prompt with 'John Smith'
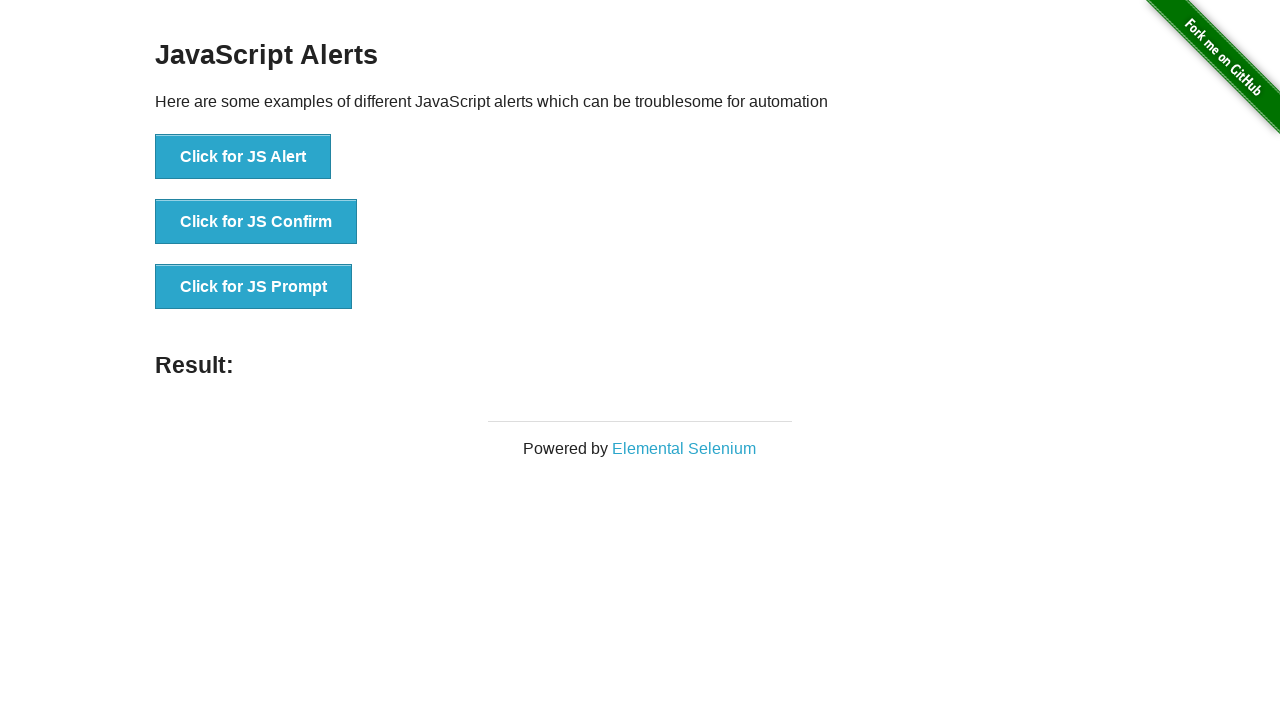

Clicked the JS Prompt button at (254, 287) on text='Click for JS Prompt'
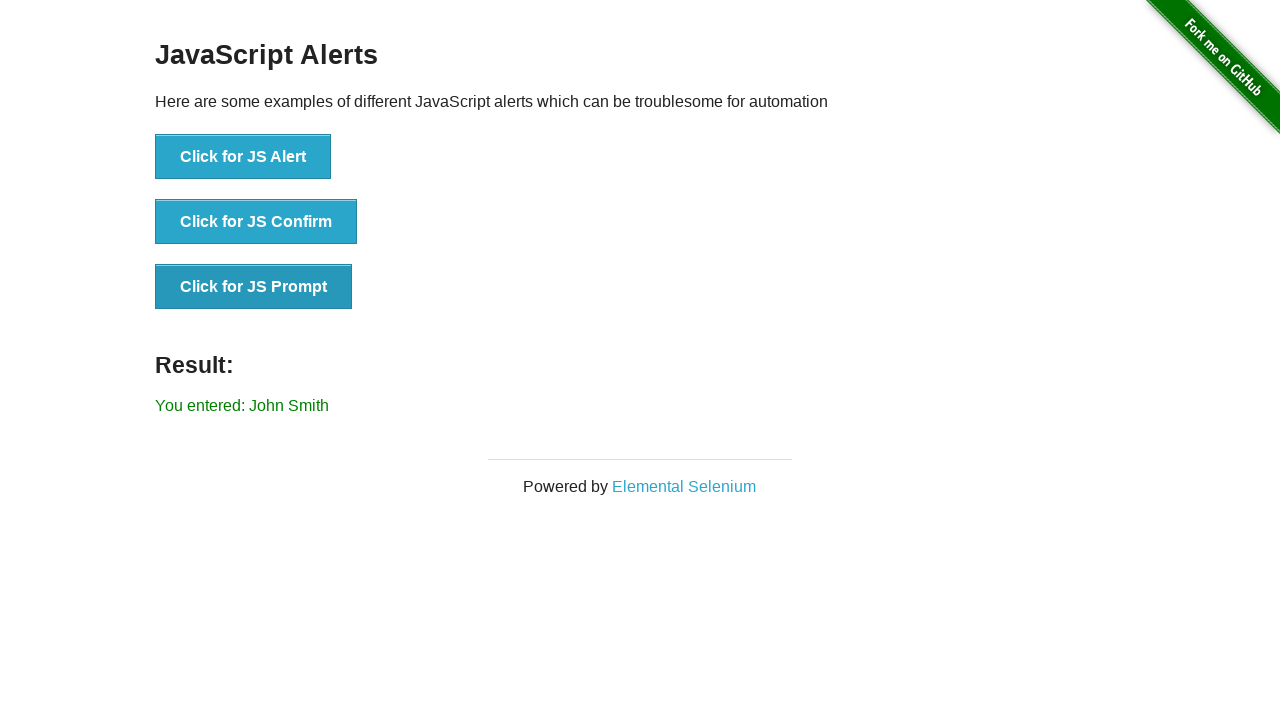

Retrieved result text from the page
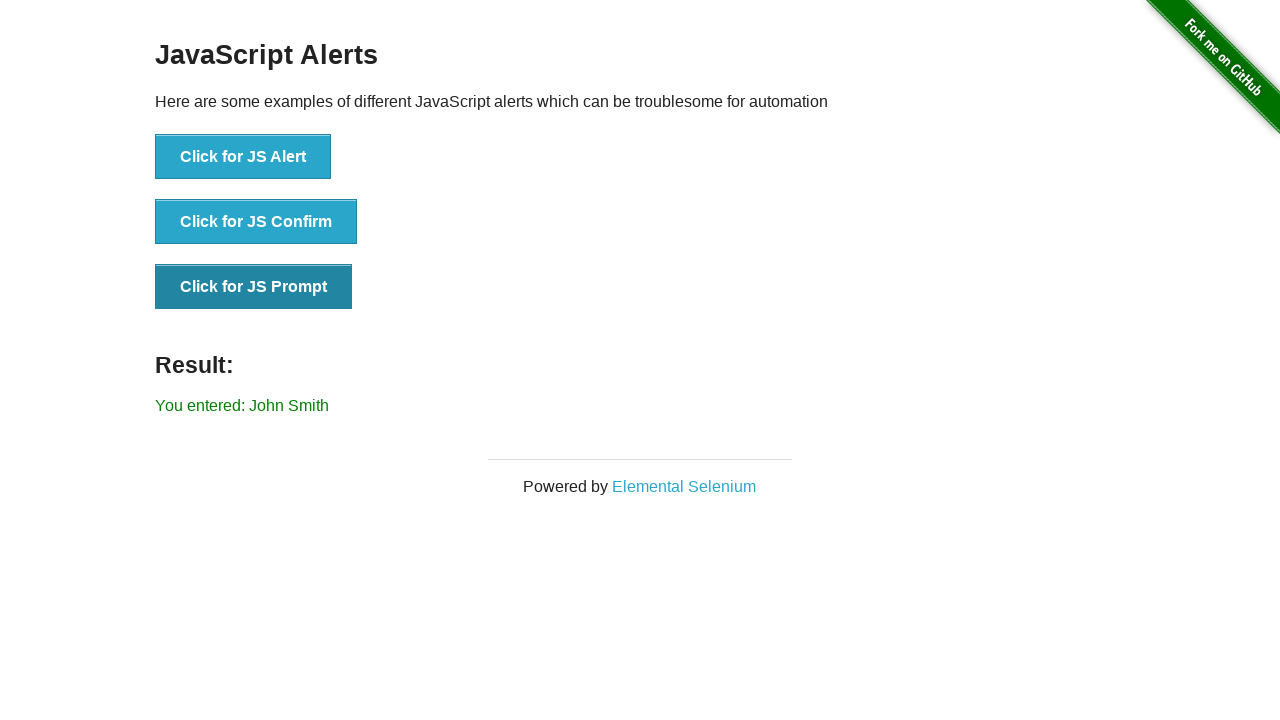

Verified that 'John Smith' appears in the result
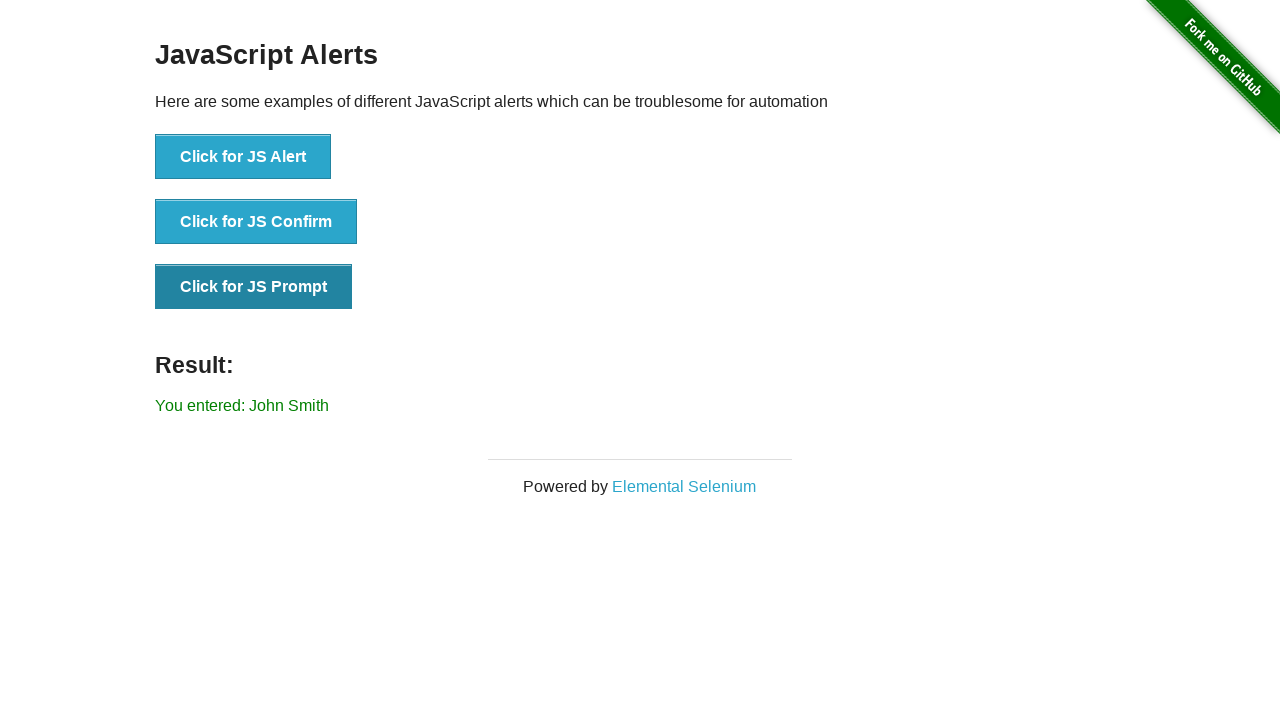

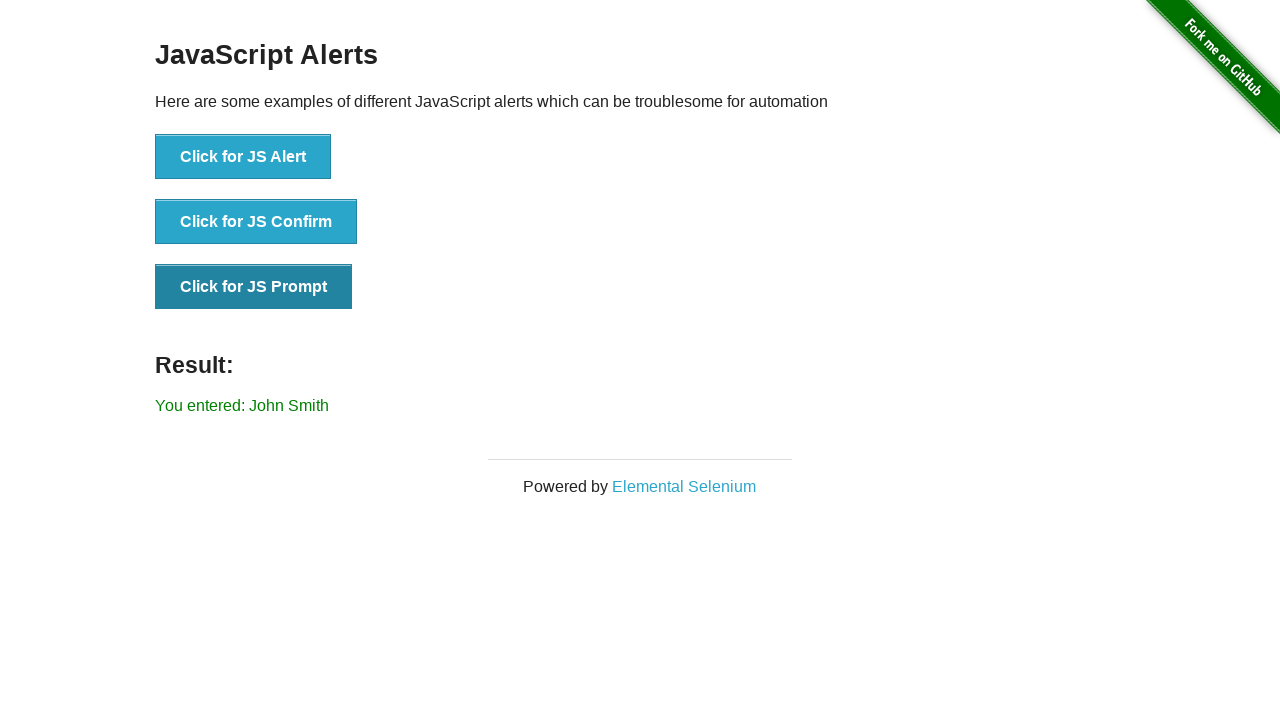